Tests locator assertions with waitFor to handle AJAX-loaded content that takes longer than default timeout

Starting URL: http://uitestingplayground.com/ajax

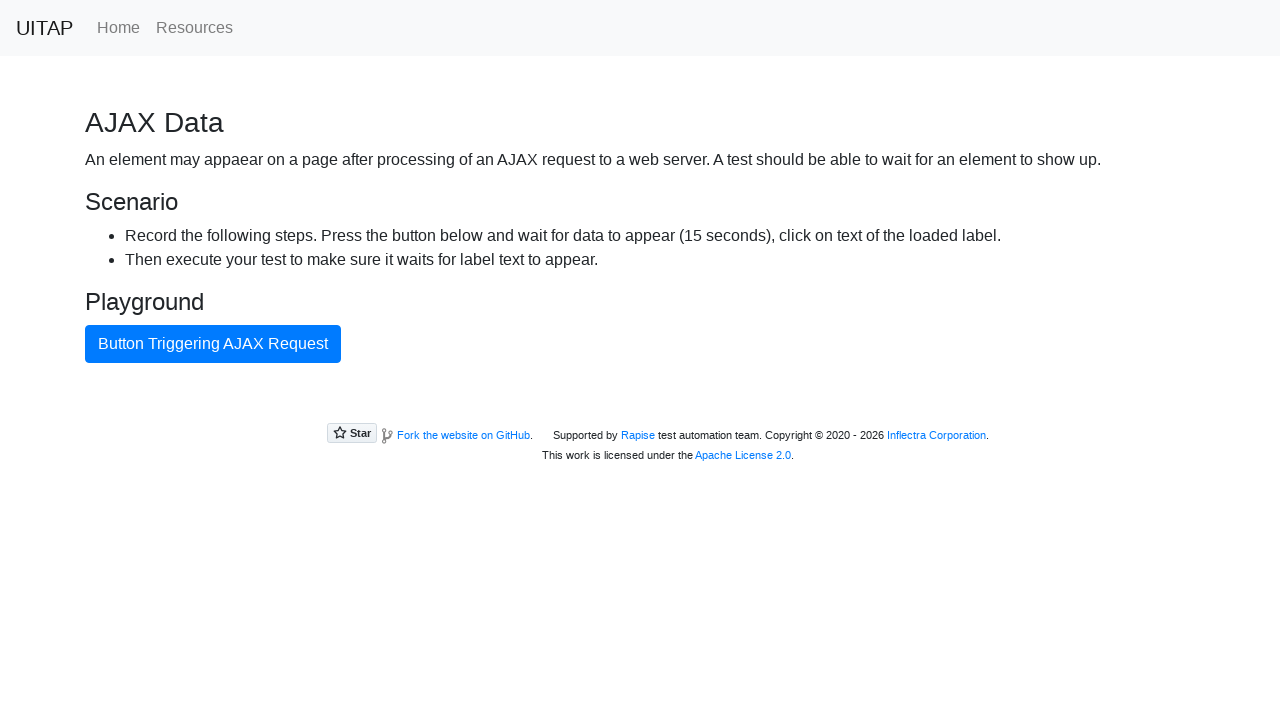

Clicked button to trigger AJAX request at (213, 344) on internal:text="Button Triggering AJAX Request"i
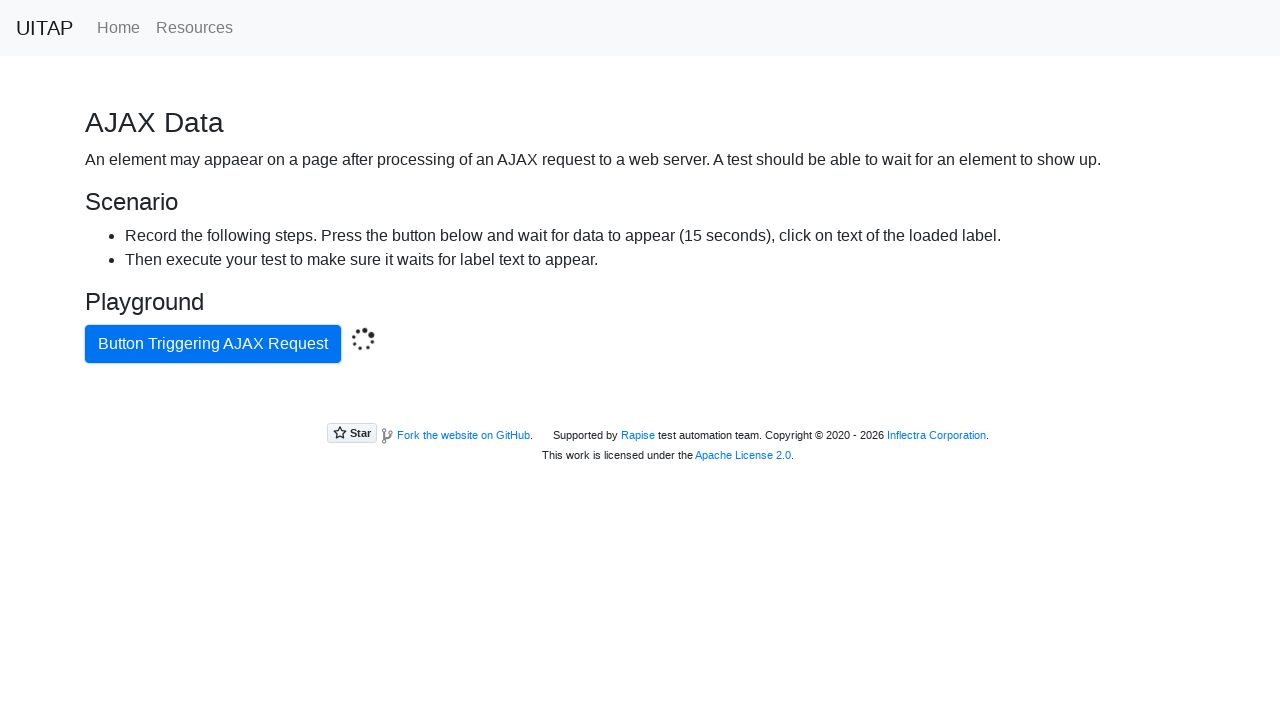

Located success message element
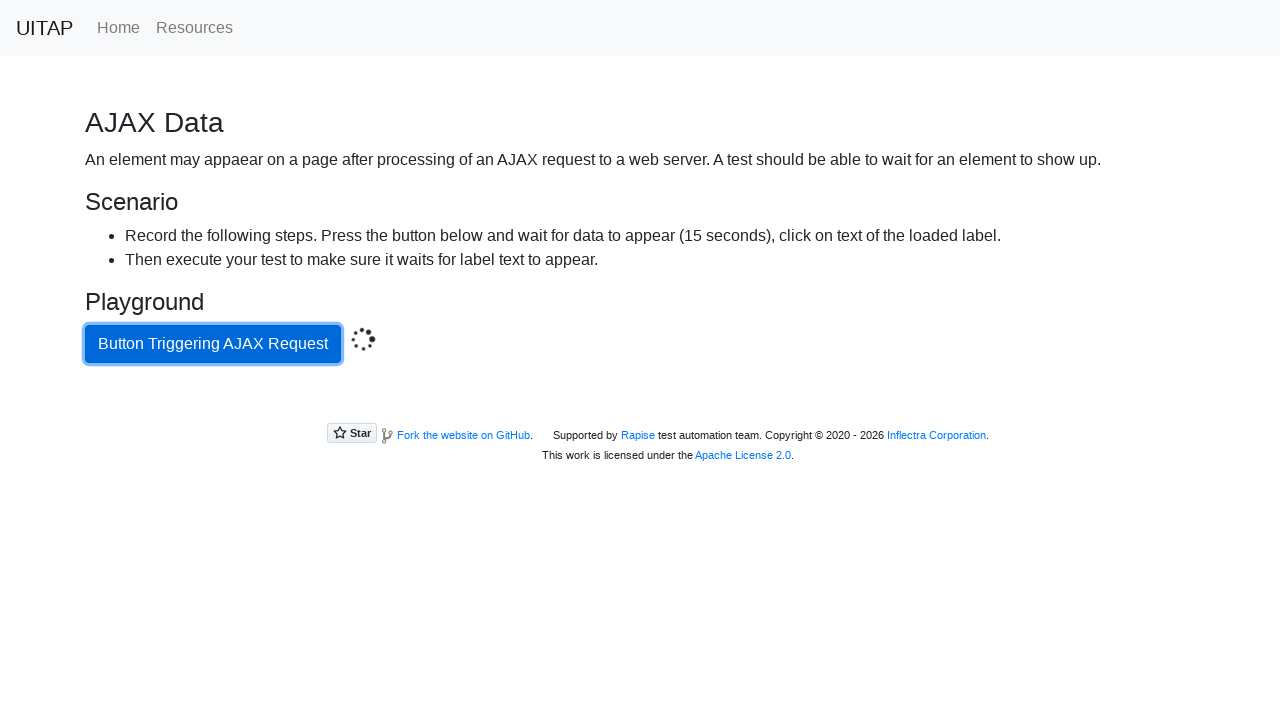

Waited for success message to be attached to DOM
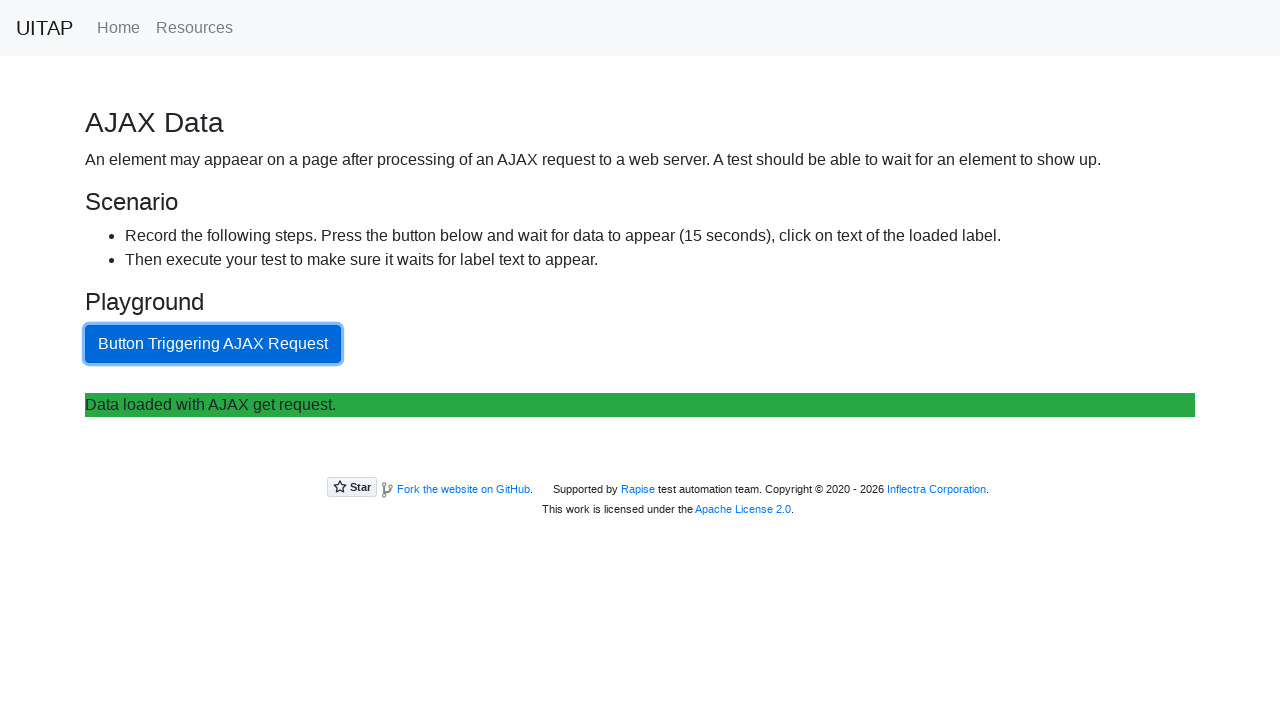

Verified success message text: 'Data loaded with AJAX get request.'
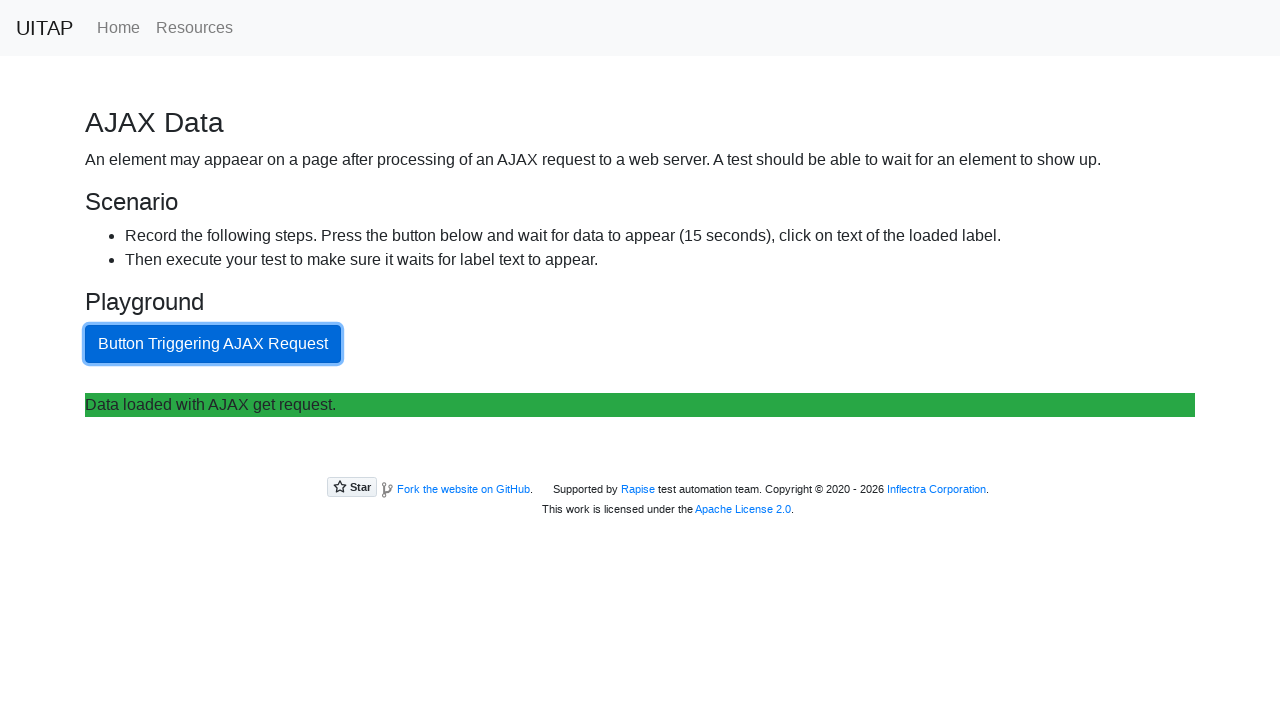

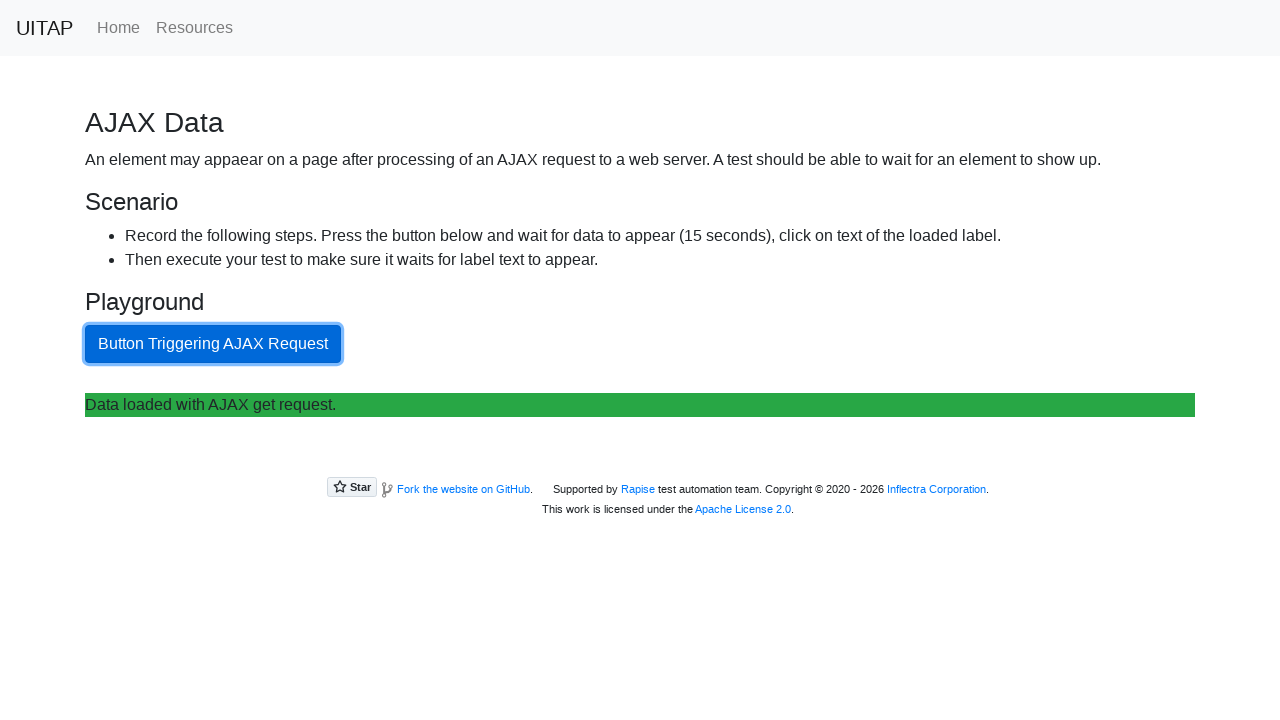